Tests the web calculator by clicking the "1" button to verify basic calculator button functionality

Starting URL: https://web2.0calc.com/

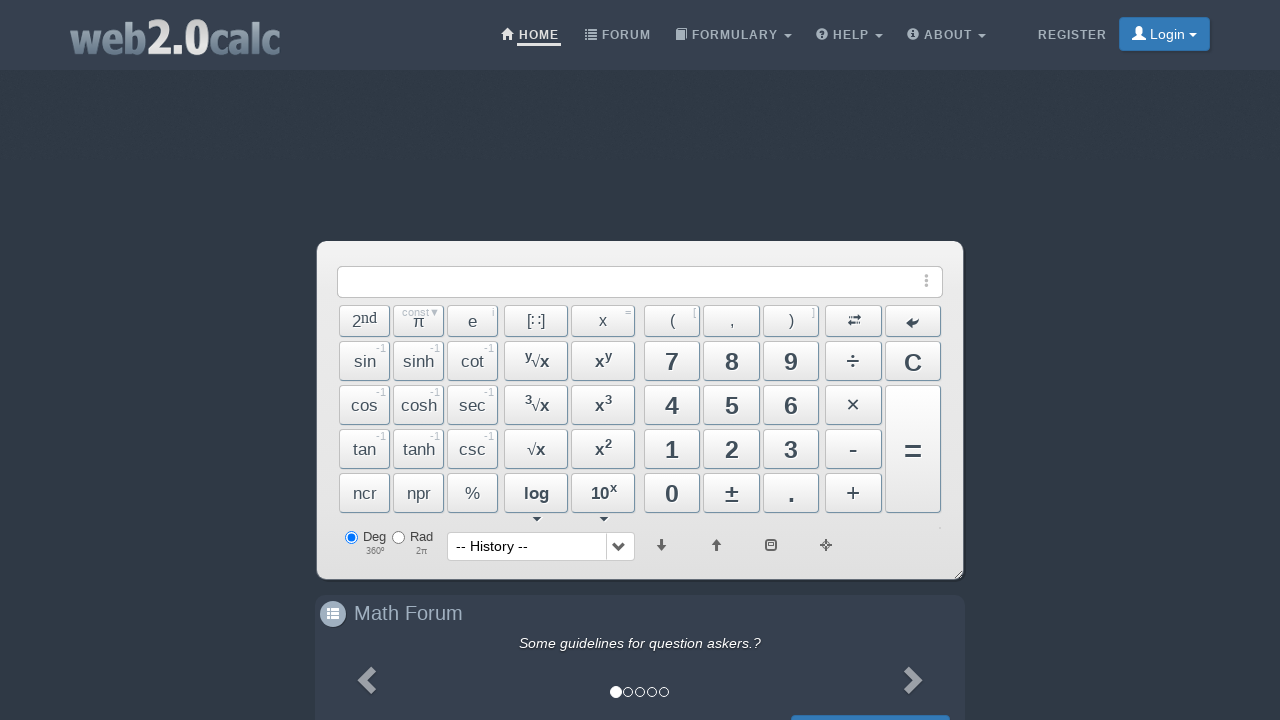

Waited for calculator '1' button to load
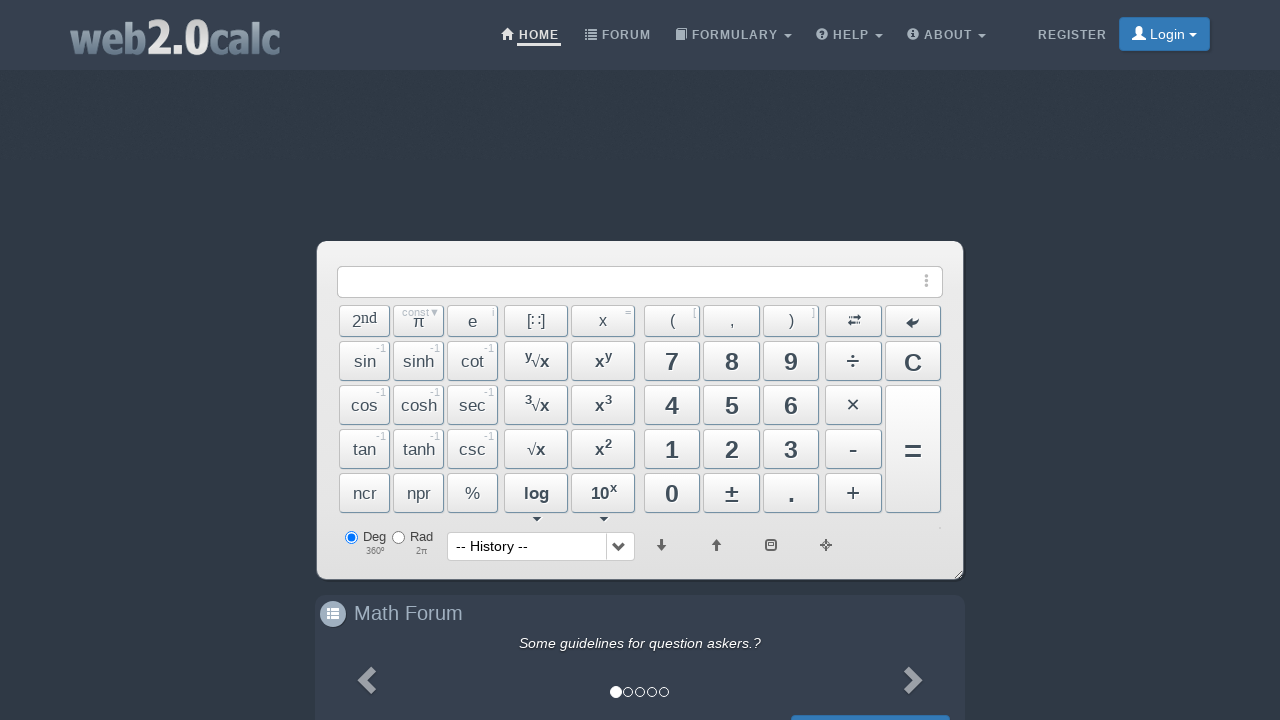

Clicked the '1' button on the calculator at (672, 449) on #Btn1
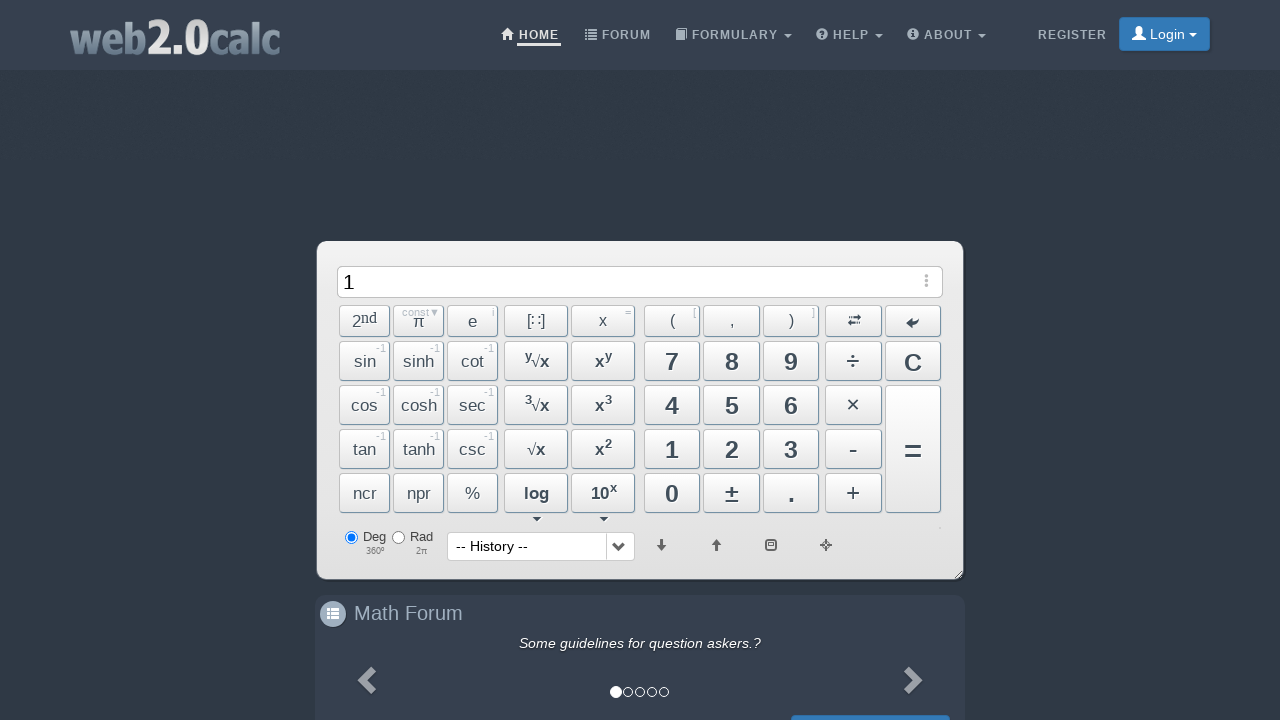

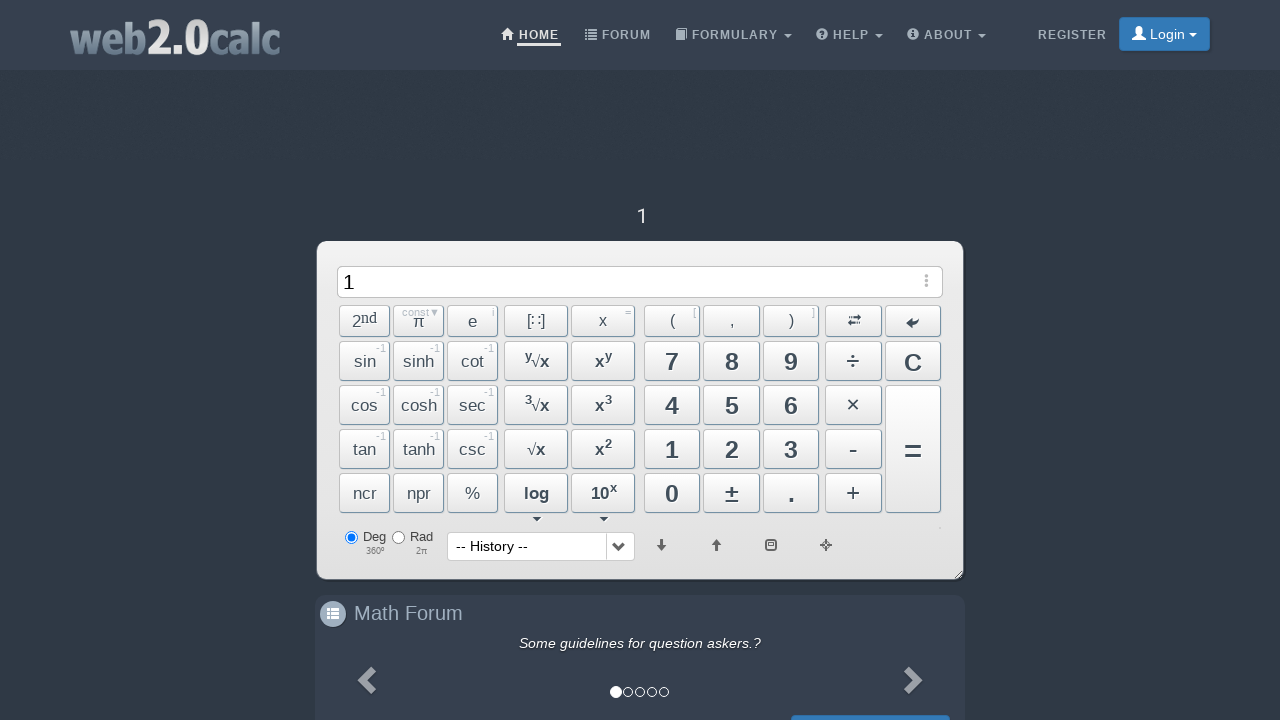